Waits for a price to reach $100, then solves a mathematical problem by retrieving a value from the page, calculating the result, and submitting the answer

Starting URL: http://suninjuly.github.io/explicit_wait2.html

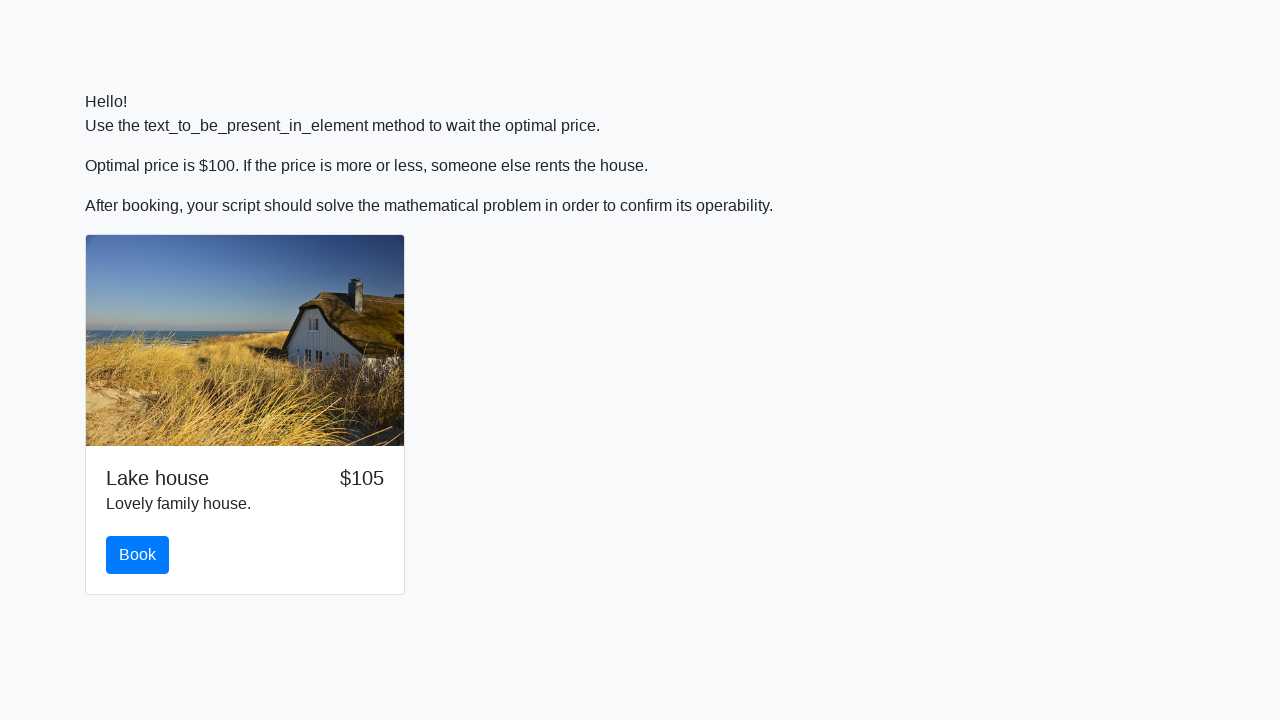

Waited for price to reach $100
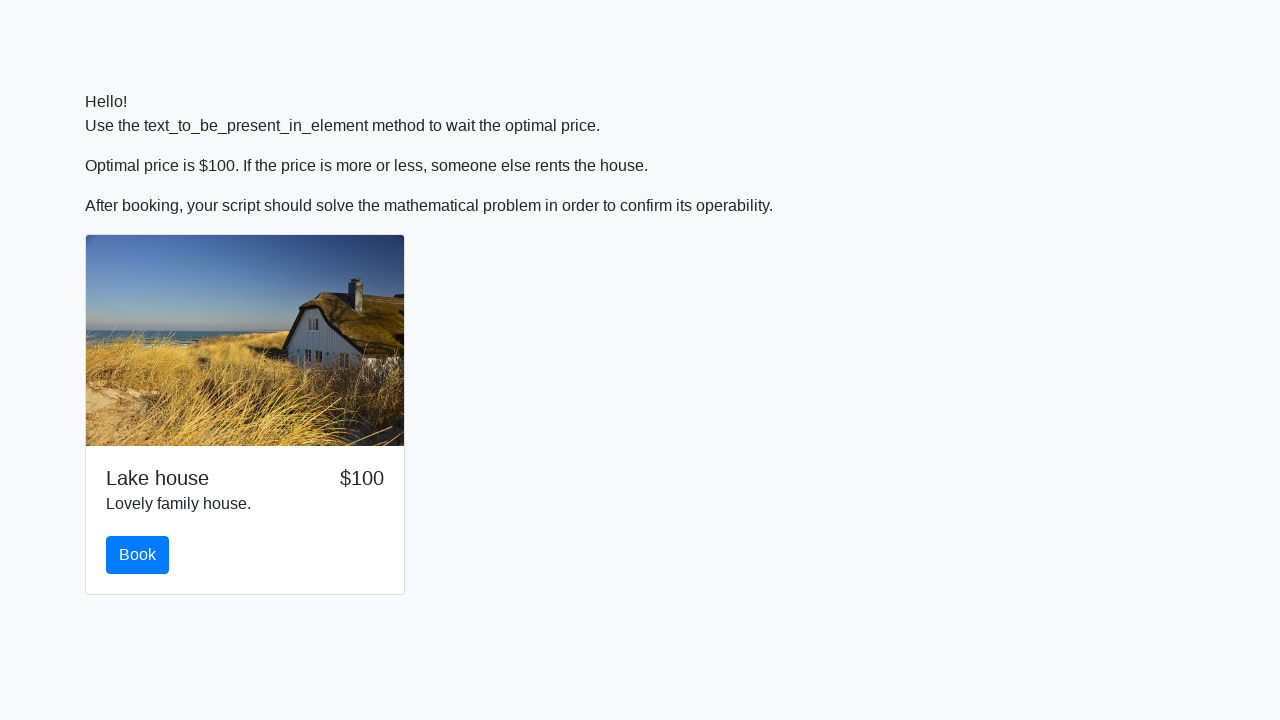

Clicked book button at (138, 555) on #book
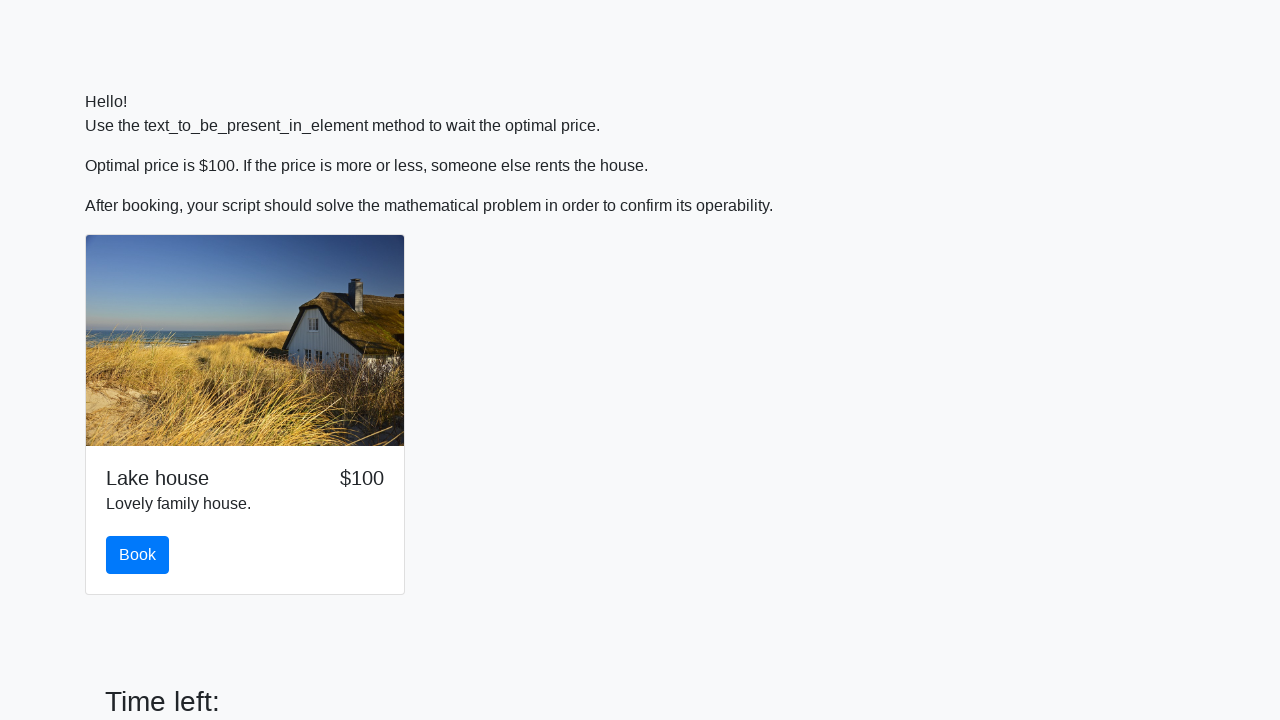

Input value field became visible
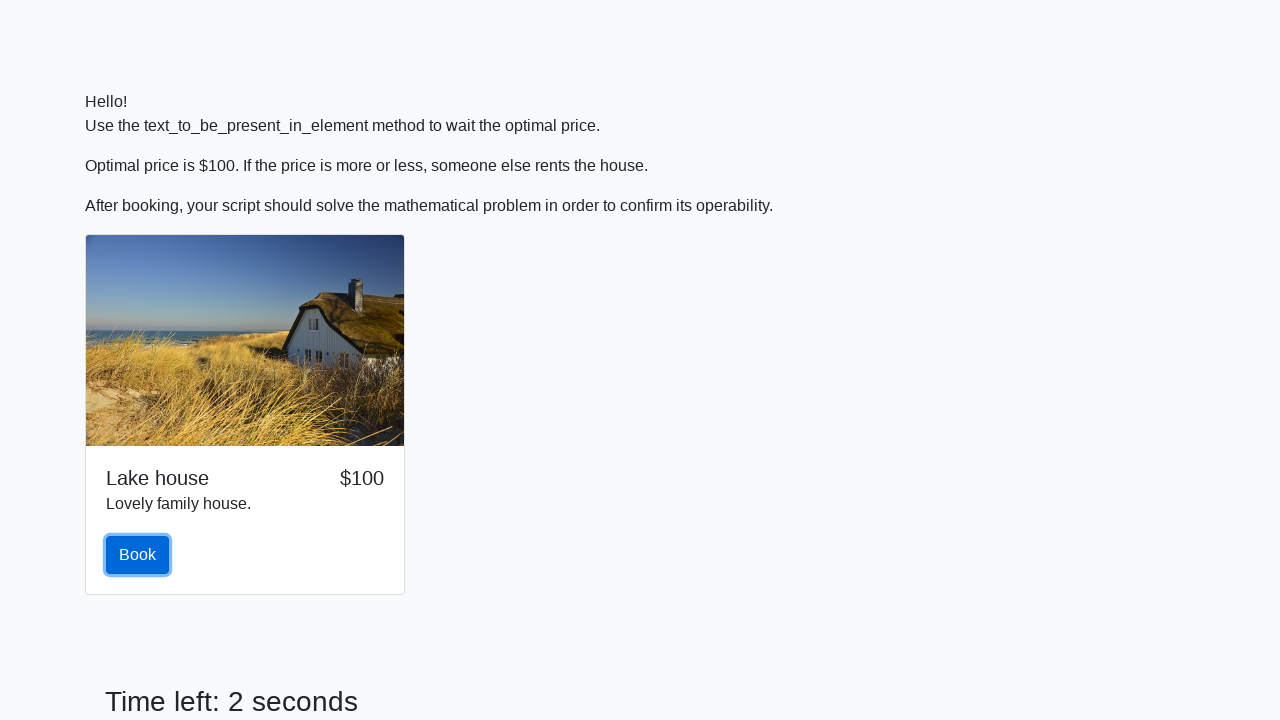

Retrieved input value from page: 771
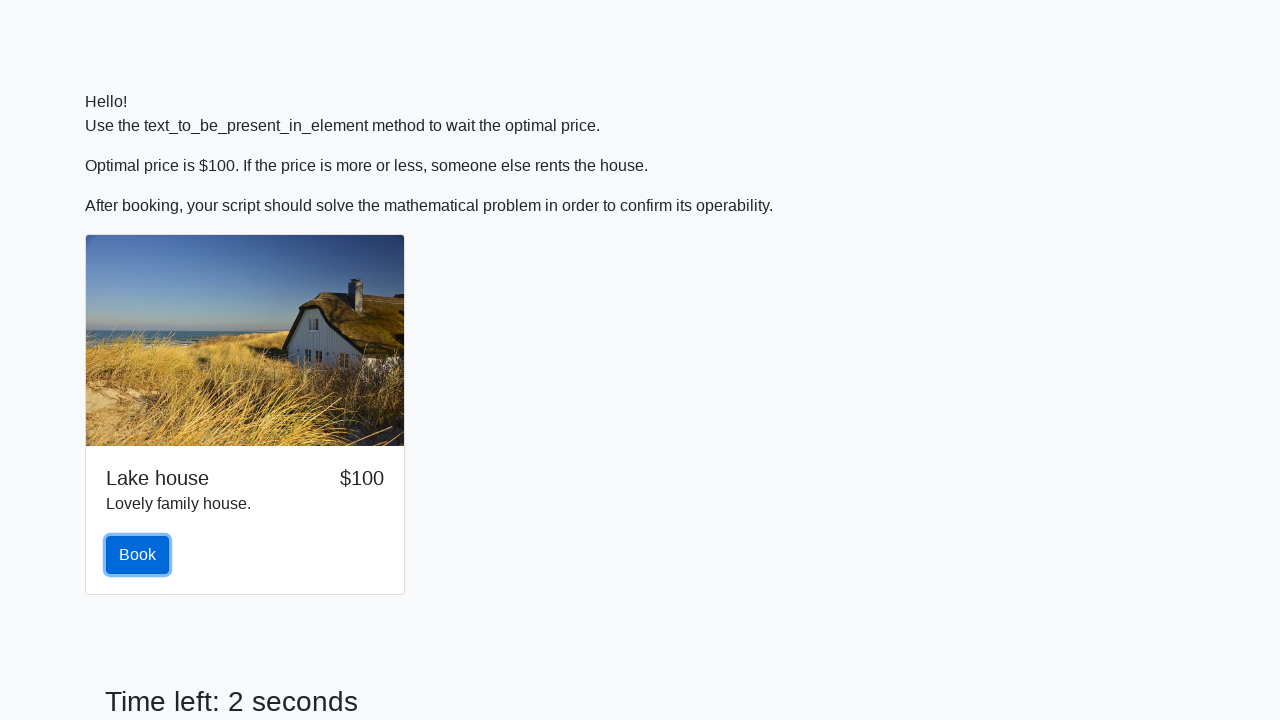

Calculated mathematical result: 2.4504532170951365
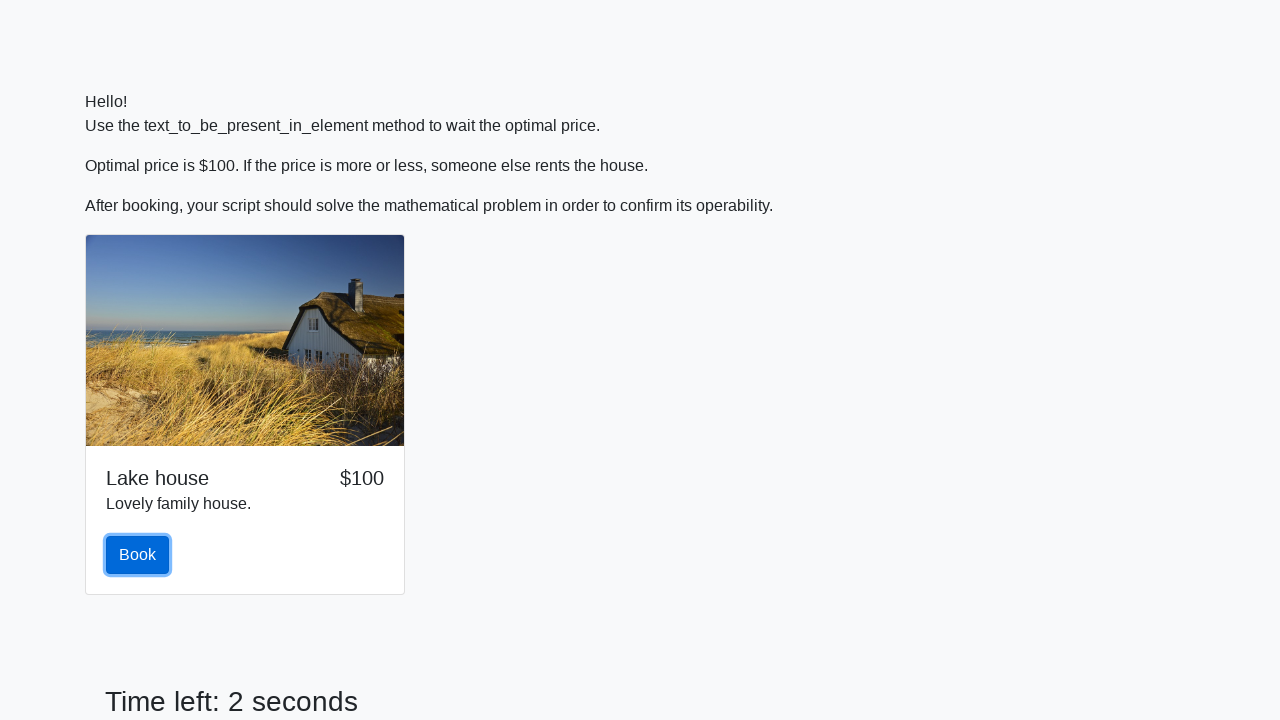

Filled answer field with calculated value: 2.4504532170951365 on #answer
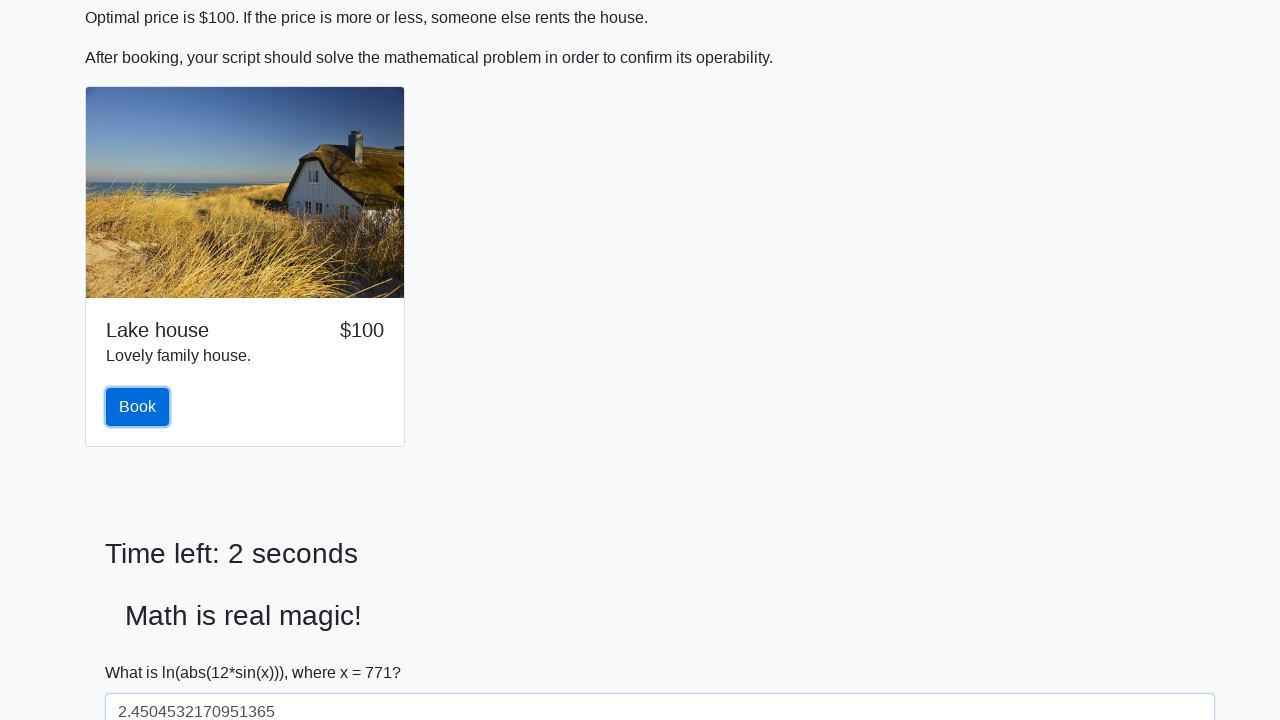

Clicked solve button to submit the answer at (143, 651) on #solve
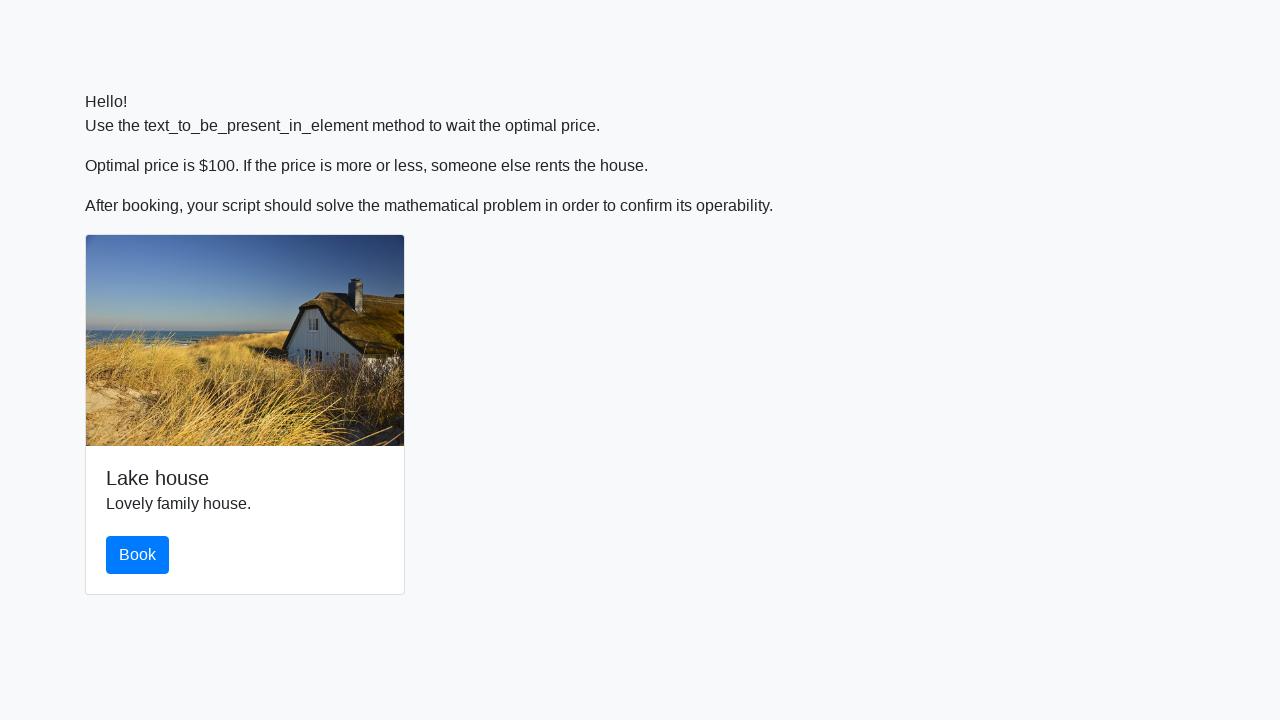

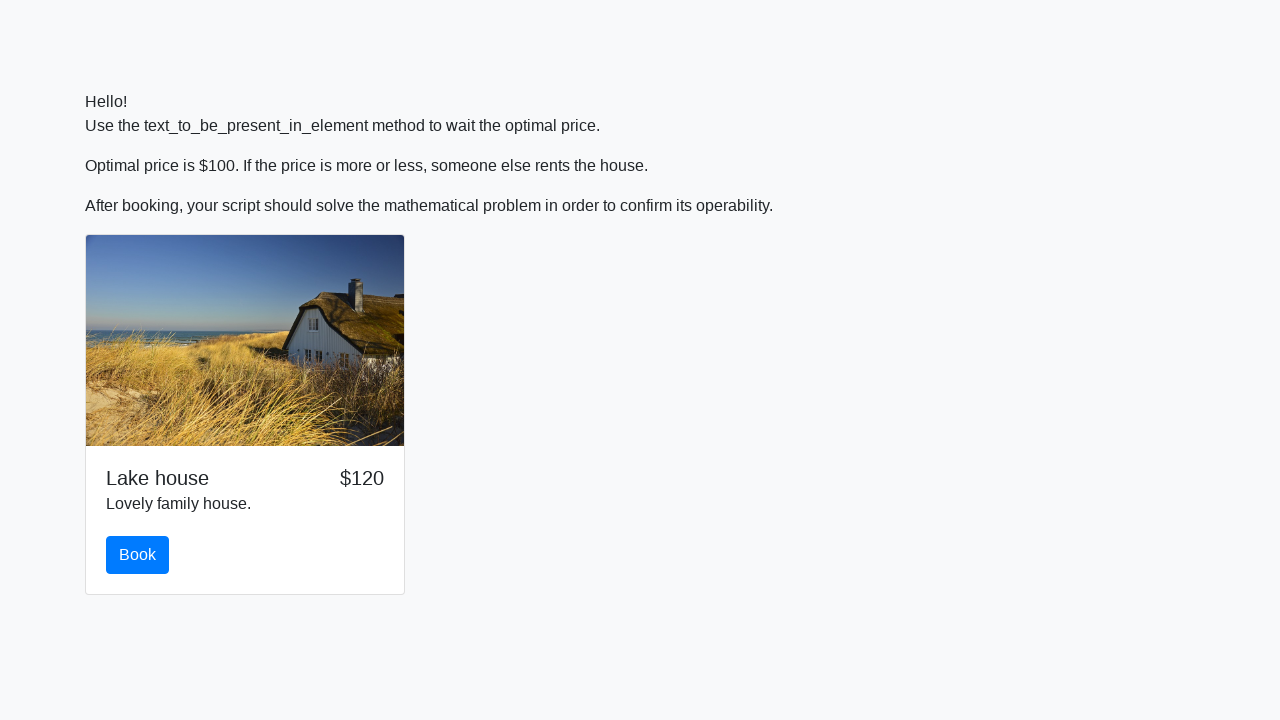